Tests clicking the JS Prompt button, entering text into the prompt, and verifying the entered text is displayed

Starting URL: https://the-internet.herokuapp.com/javascript_alerts

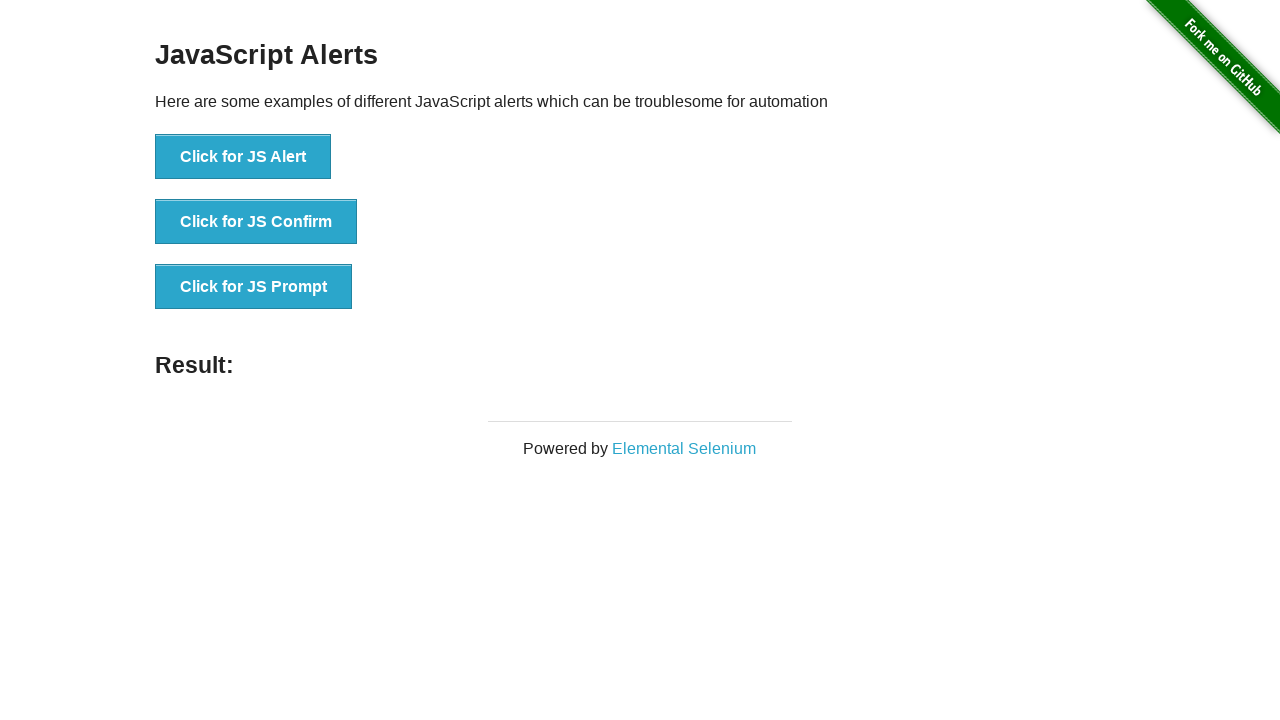

Set up dialog handler to accept prompts with 'Hello'
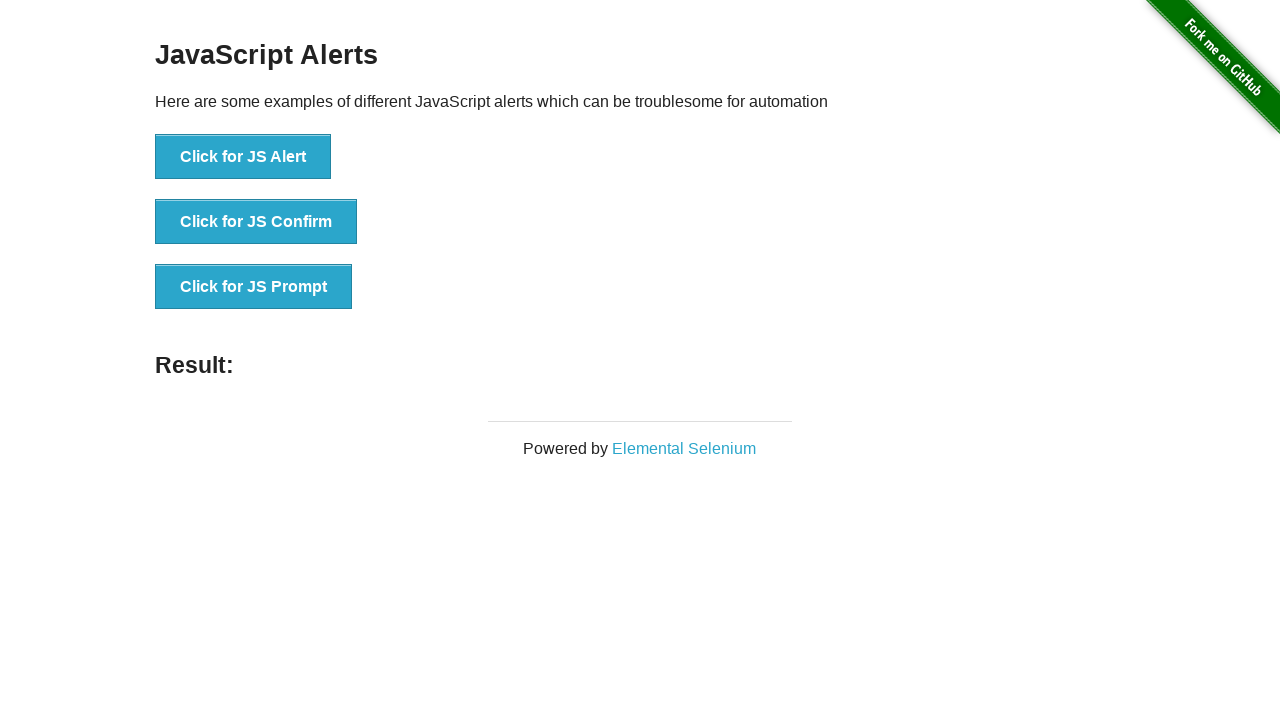

Clicked the JS Prompt button at (254, 287) on xpath=//button[.='Click for JS Prompt']
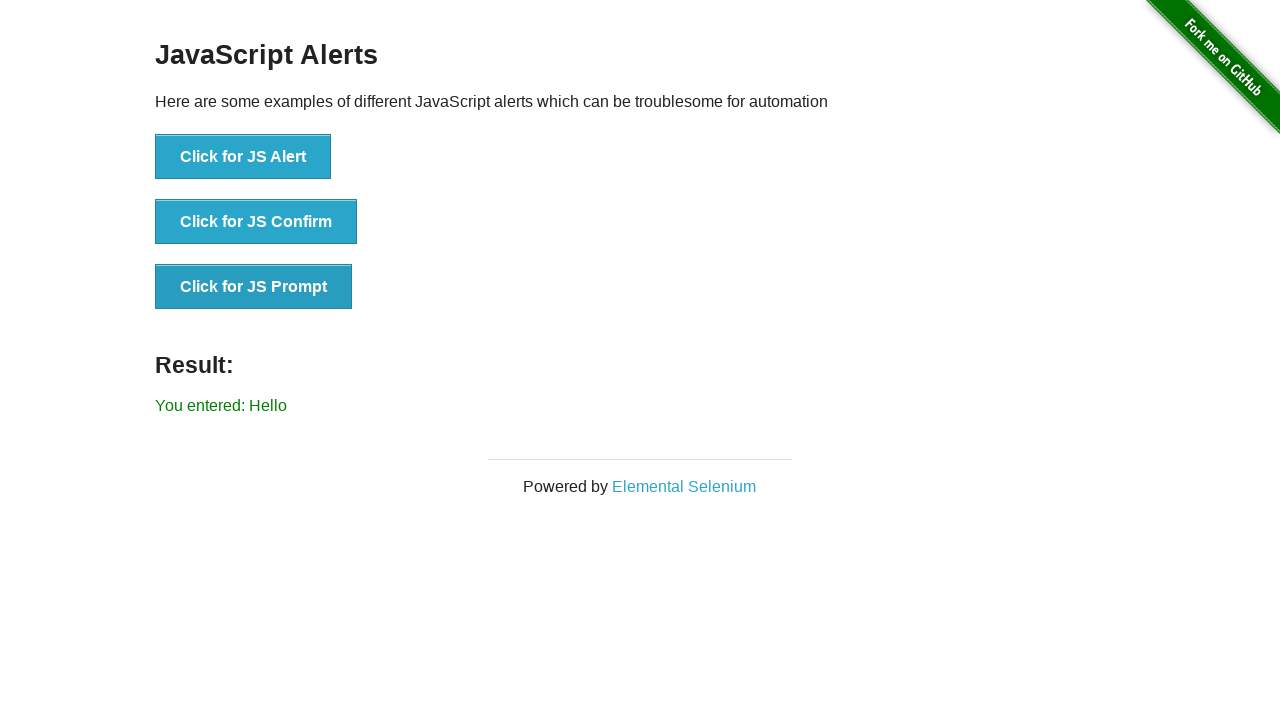

Result message element loaded
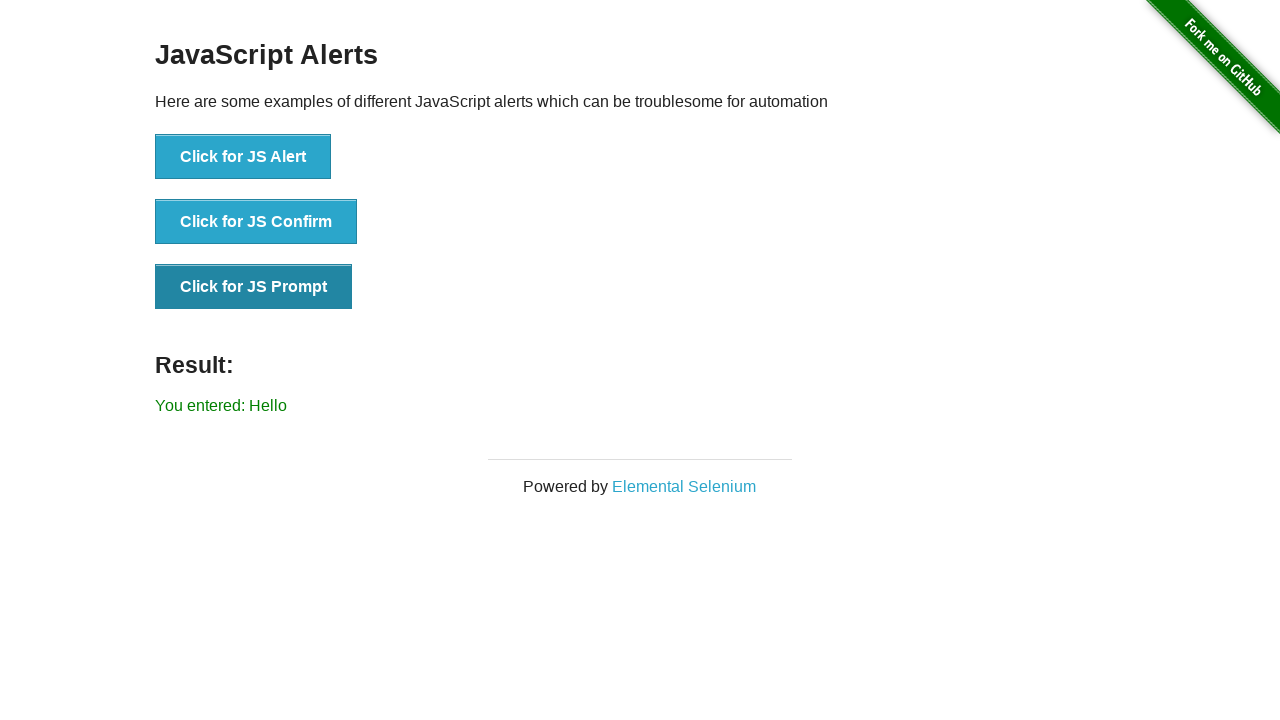

Retrieved result text content
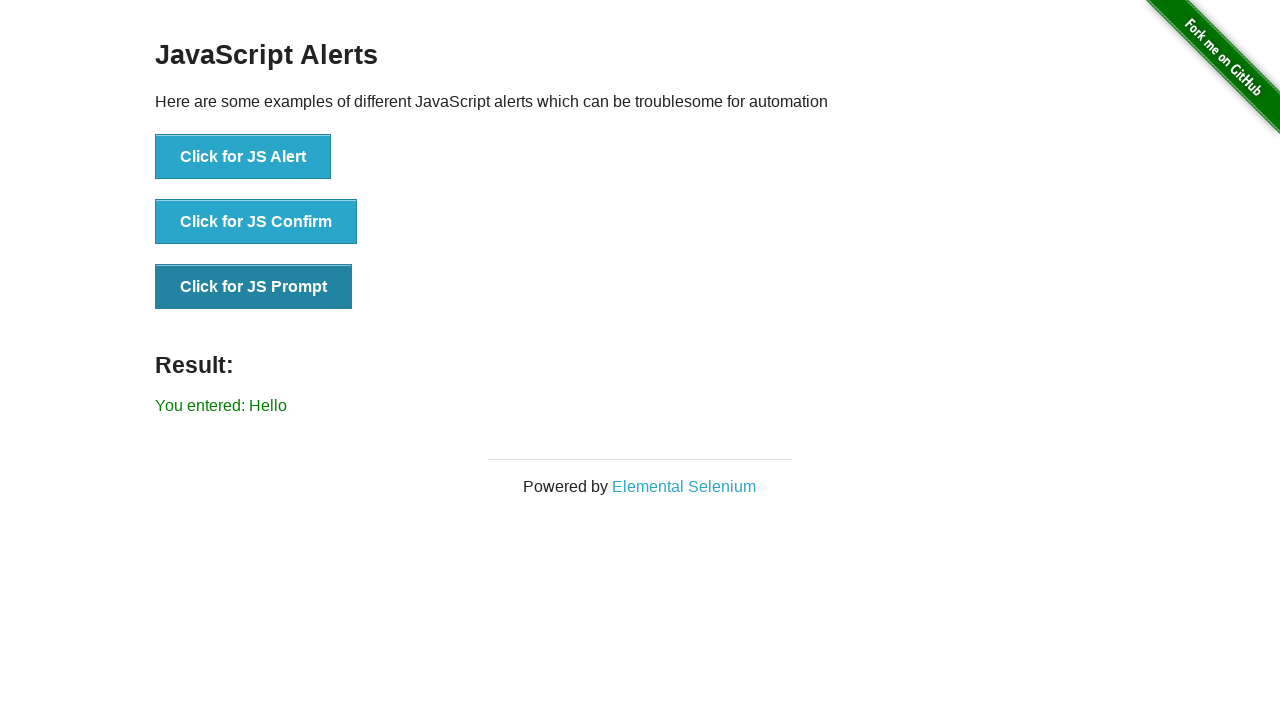

Verified entered text 'Hello' is displayed in result message
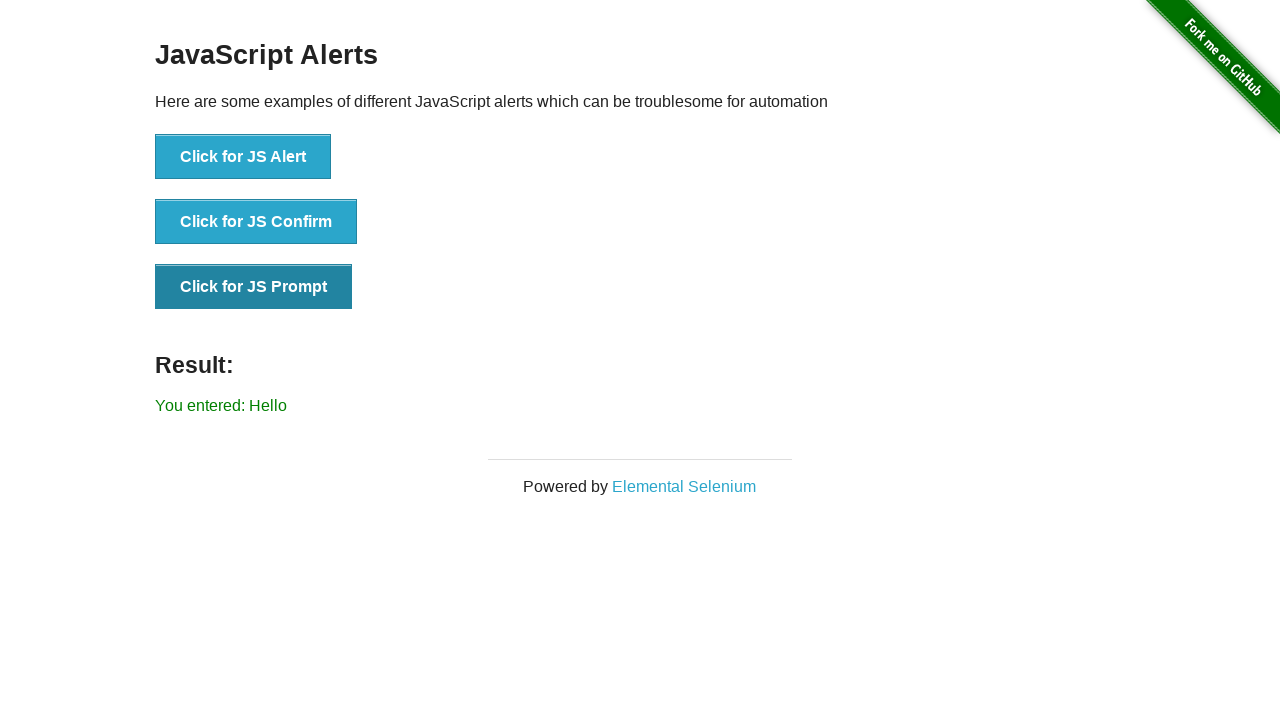

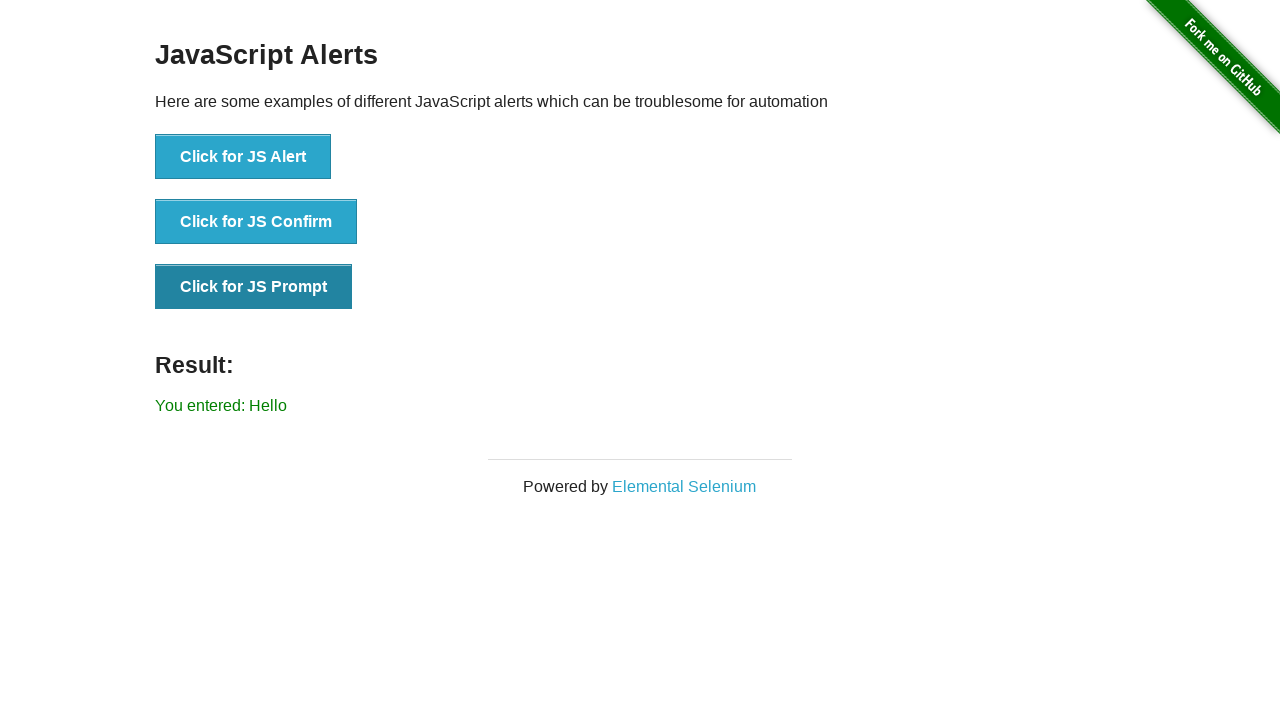